Tests calculator division by entering 4000 ÷ 200 and verifying the calculation

Starting URL: https://www.calculator.net/

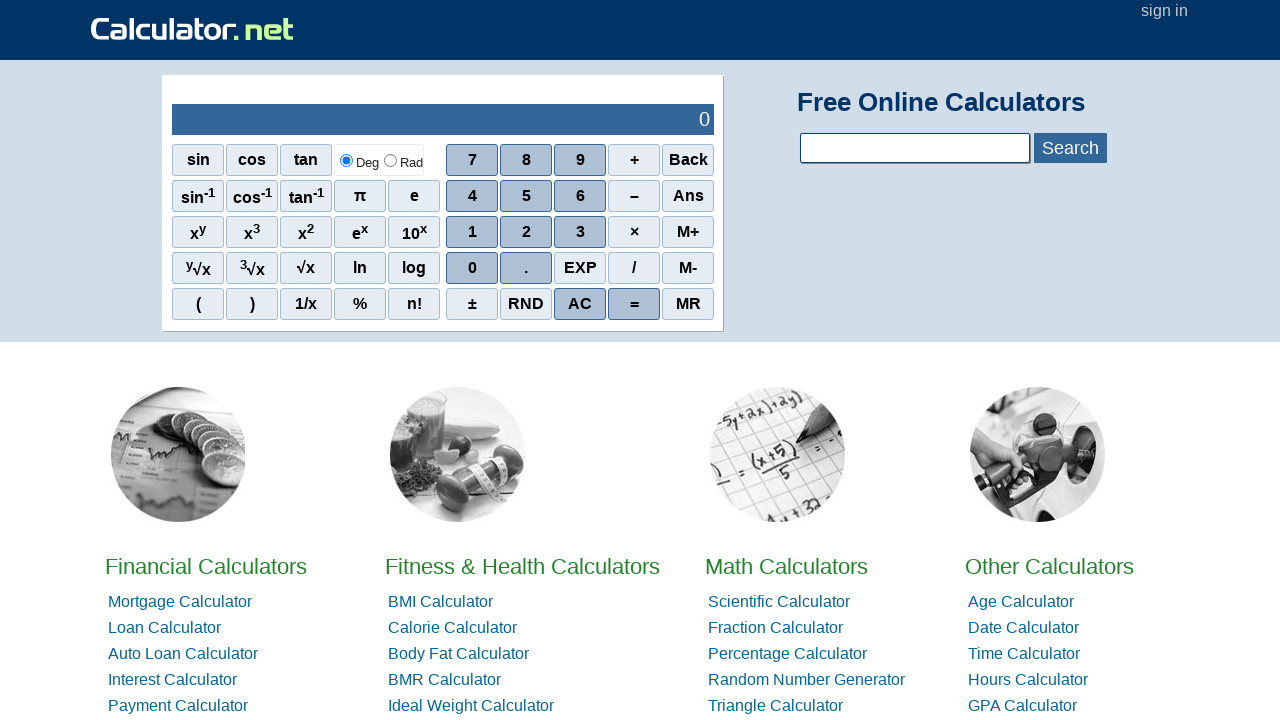

Clicked digit 4 at (472, 196) on span:has-text('4')
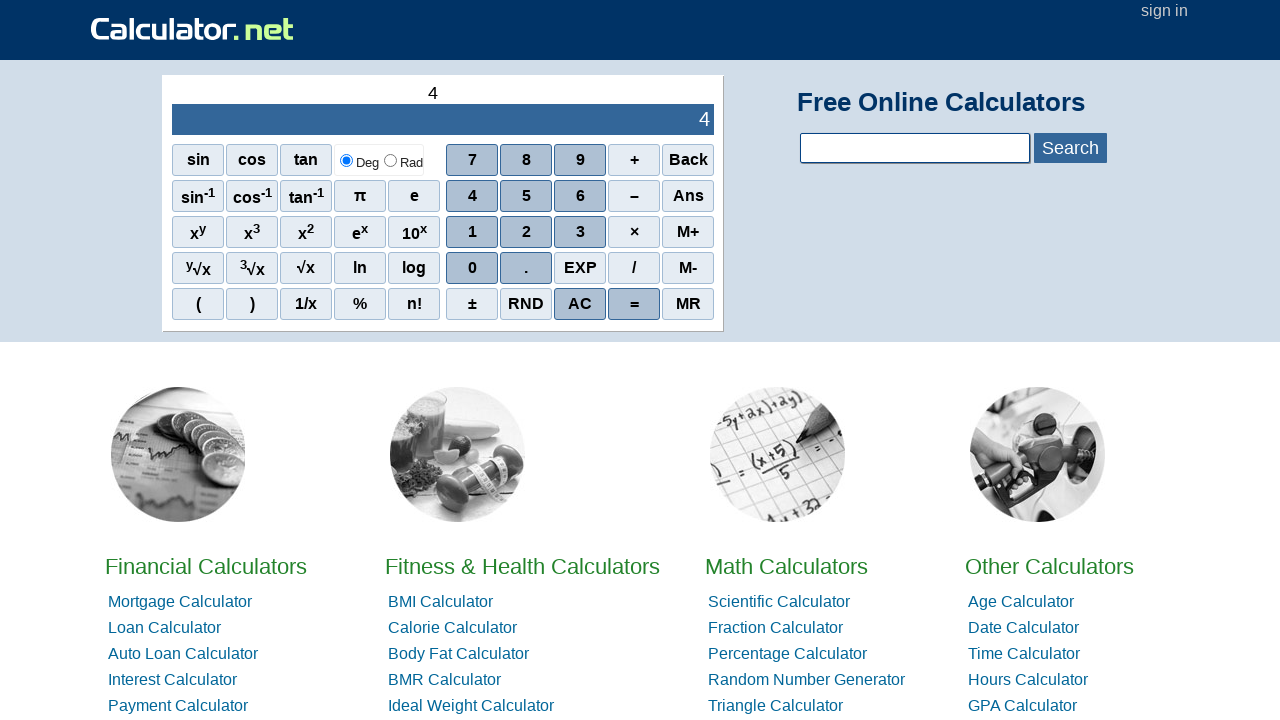

Clicked digit 0 (first zero) at (472, 268) on xpath=//tbody/tr[2]/td[2]/div[1]/div[4]/span[1]
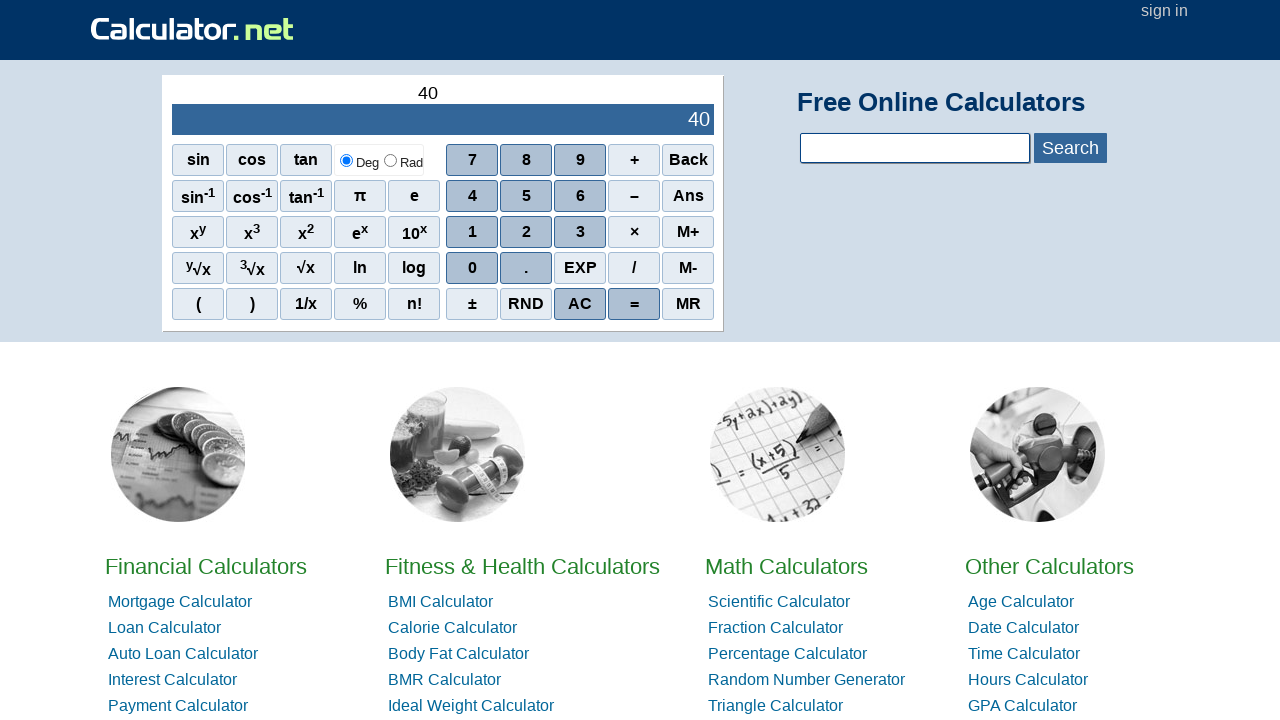

Clicked digit 0 (second zero) at (472, 268) on xpath=//tbody/tr[2]/td[2]/div[1]/div[4]/span[1]
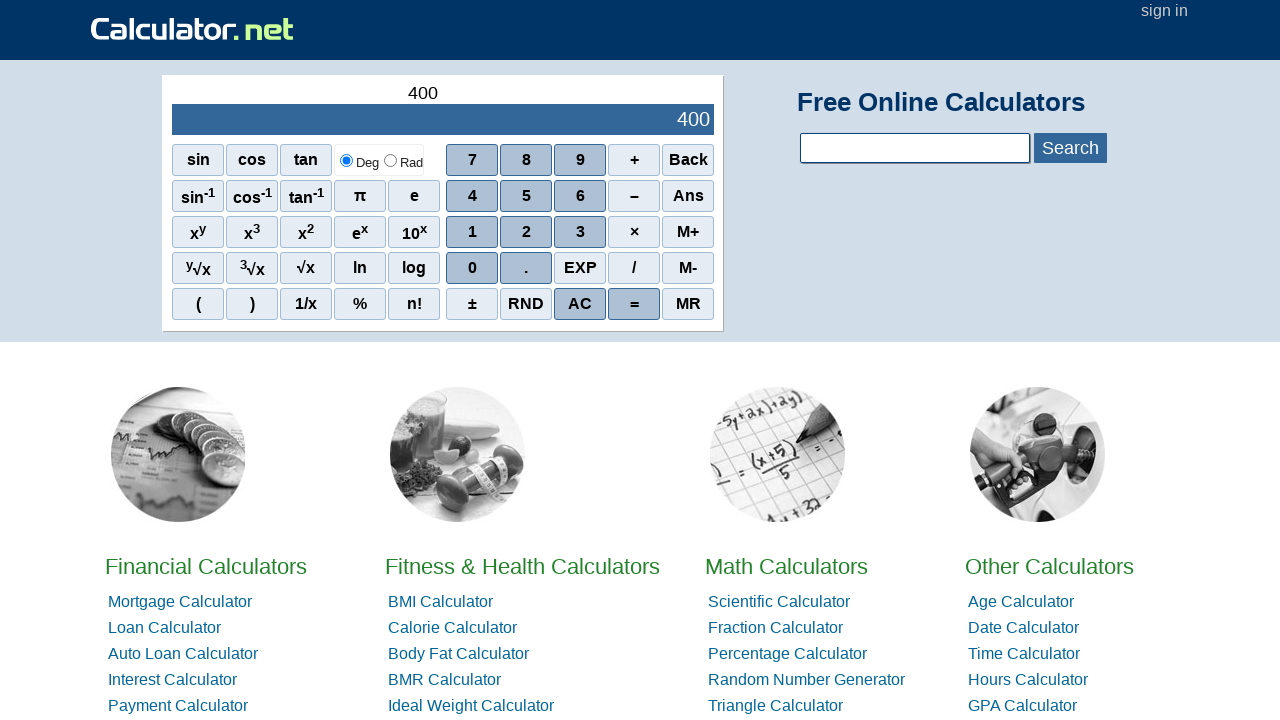

Clicked digit 0 (third zero) - entered 4000 at (472, 268) on xpath=//tbody/tr[2]/td[2]/div[1]/div[4]/span[1]
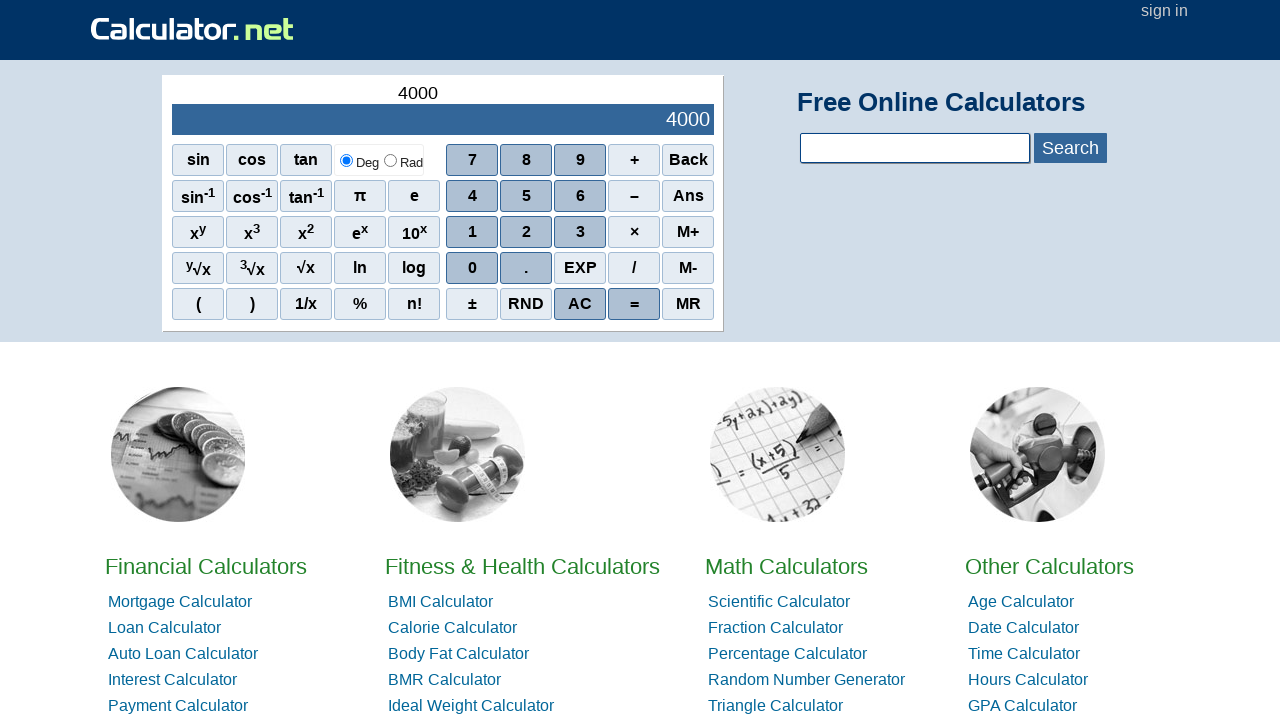

Clicked division operator (÷) at (634, 268) on xpath=//tbody/tr[2]/td[2]/div[1]/div[4]/span[4]
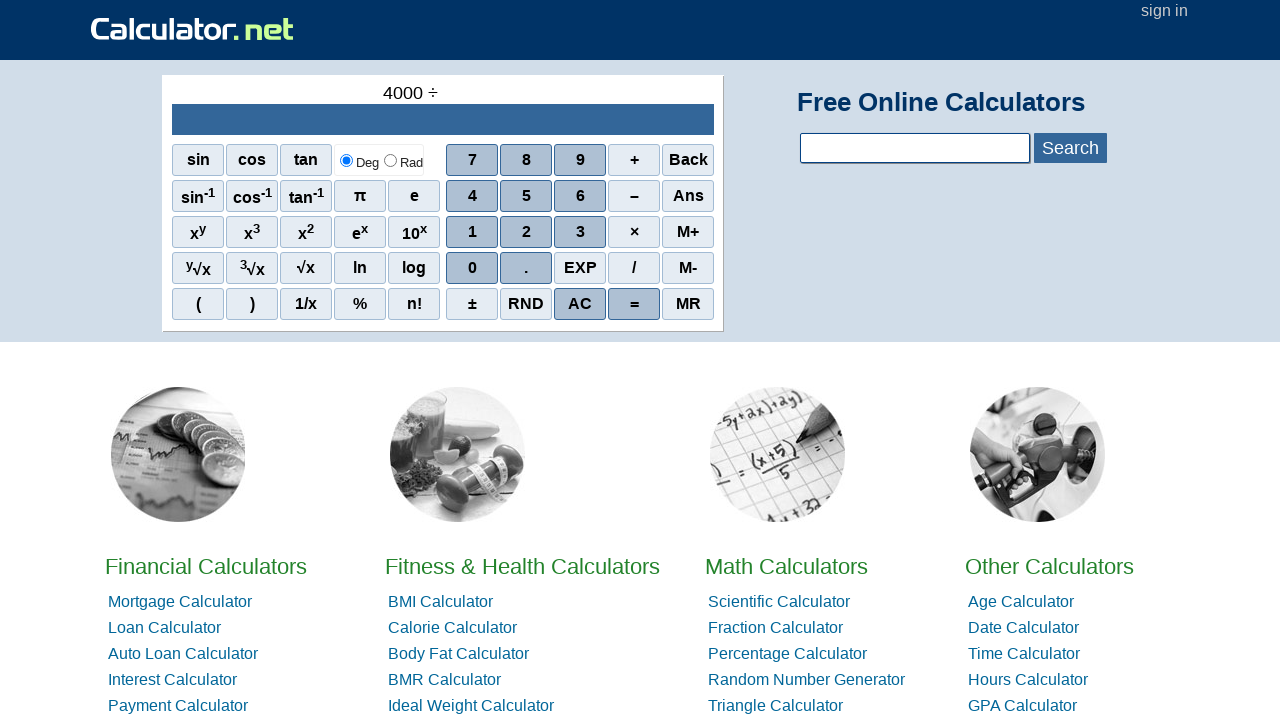

Clicked digit 2 at (306, 232) on span:has-text('2')
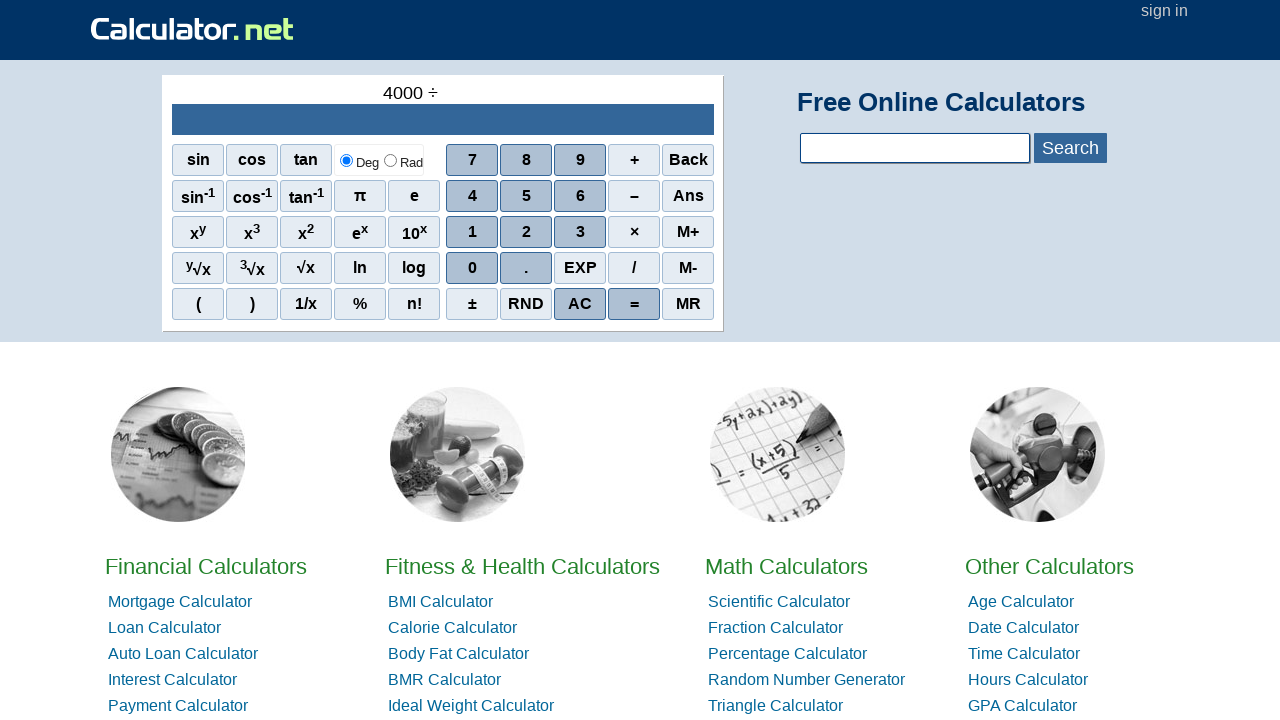

Clicked digit 0 (first zero) at (472, 268) on xpath=//tbody/tr[2]/td[2]/div[1]/div[4]/span[1]
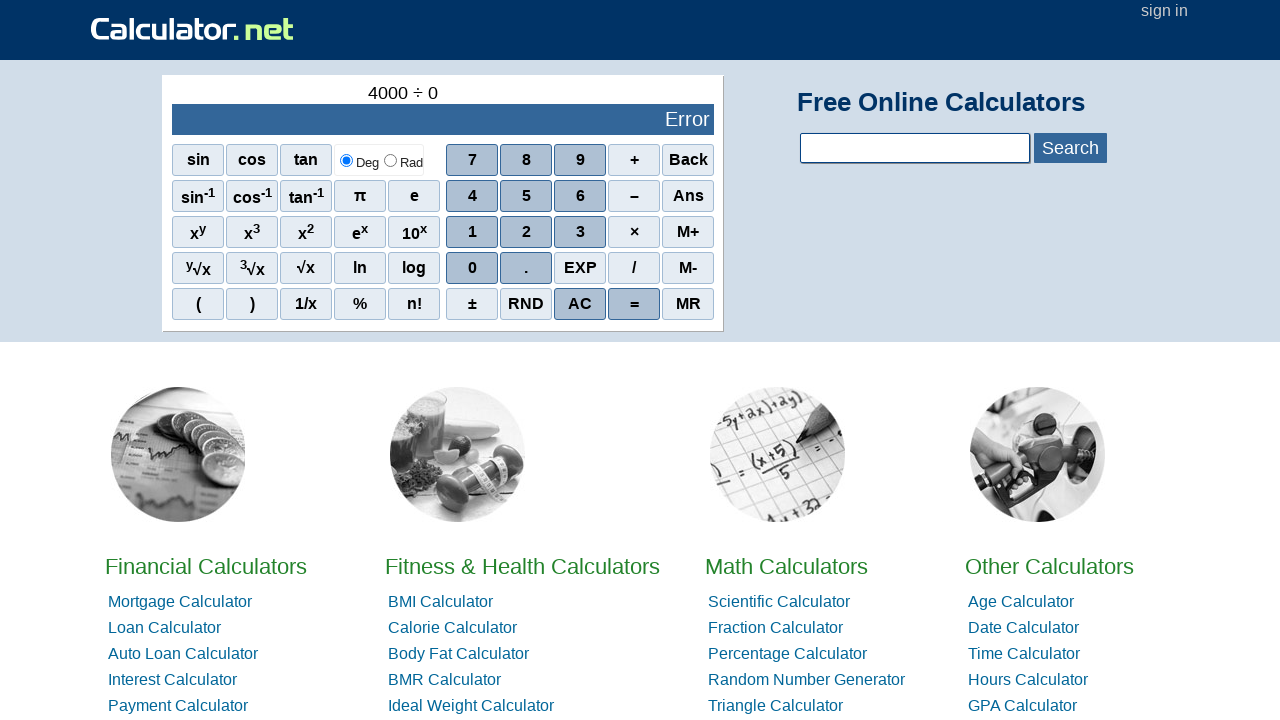

Clicked digit 0 (second zero) - entered 200 at (472, 268) on xpath=//tbody/tr[2]/td[2]/div[1]/div[4]/span[1]
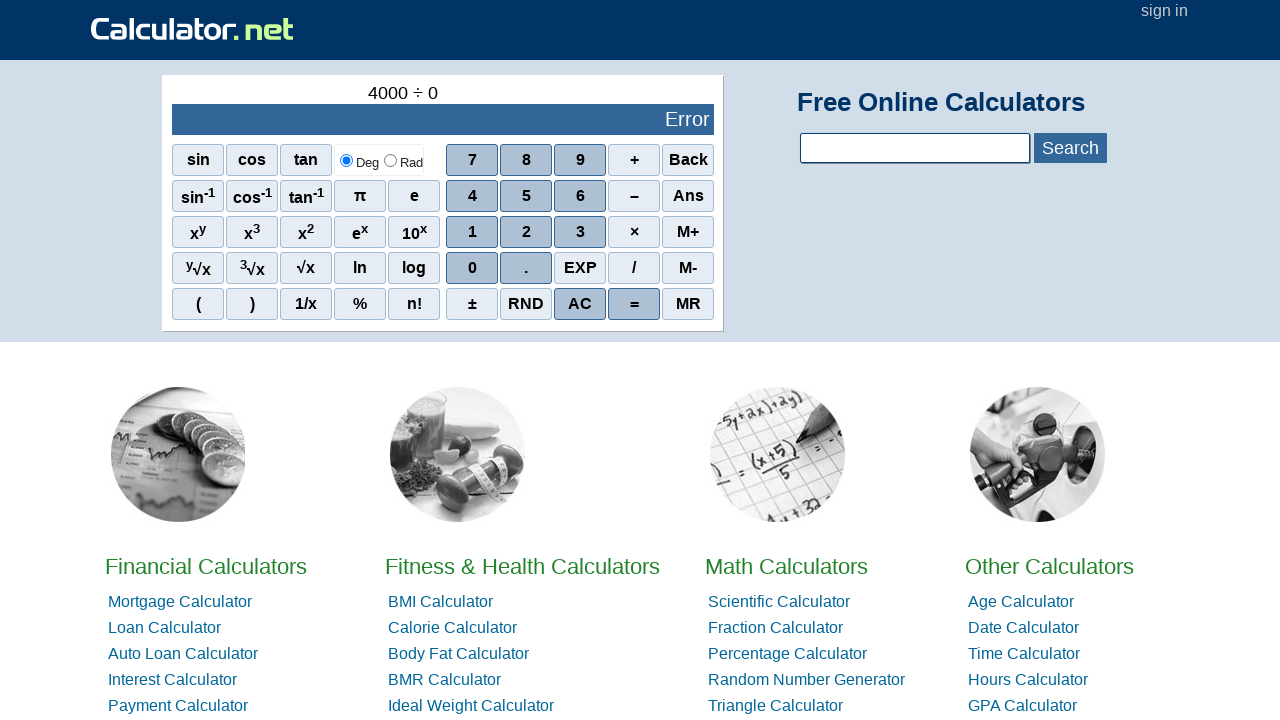

Clicked equals button to calculate 4000 ÷ 200 at (634, 304) on span:has-text('=')
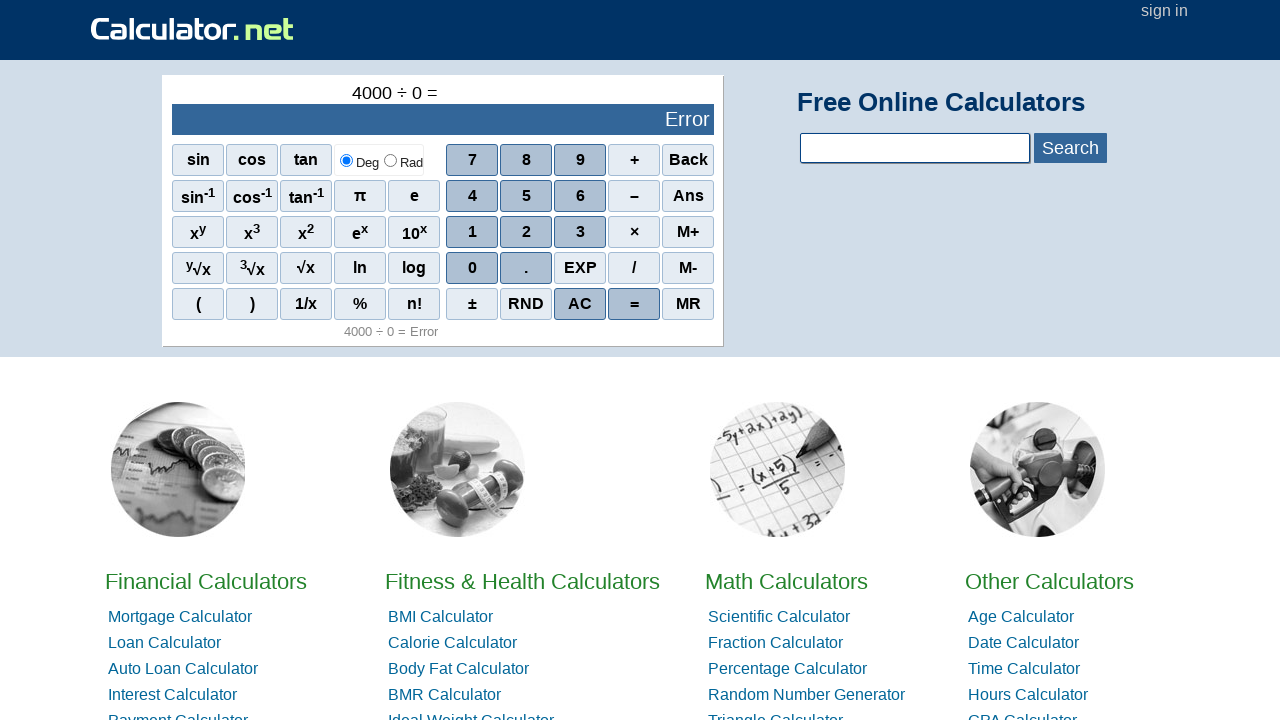

Clicked Back button to clear calculation at (688, 160) on span:has-text('Back')
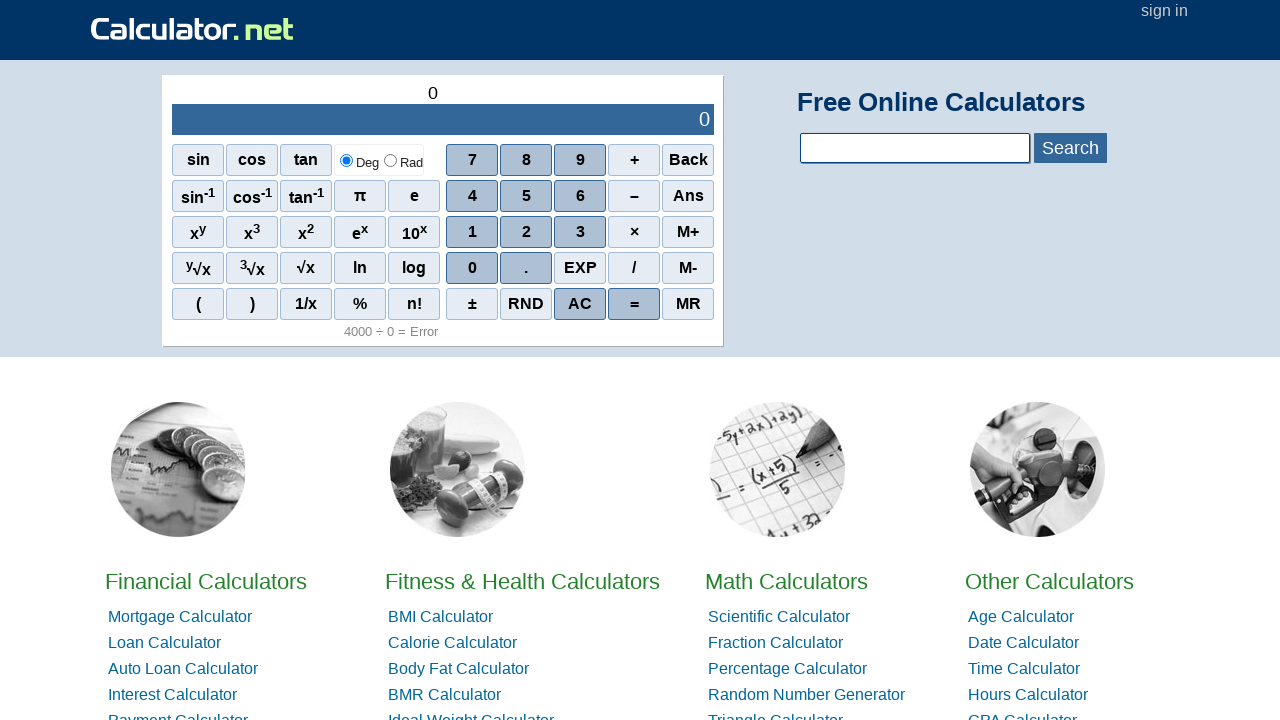

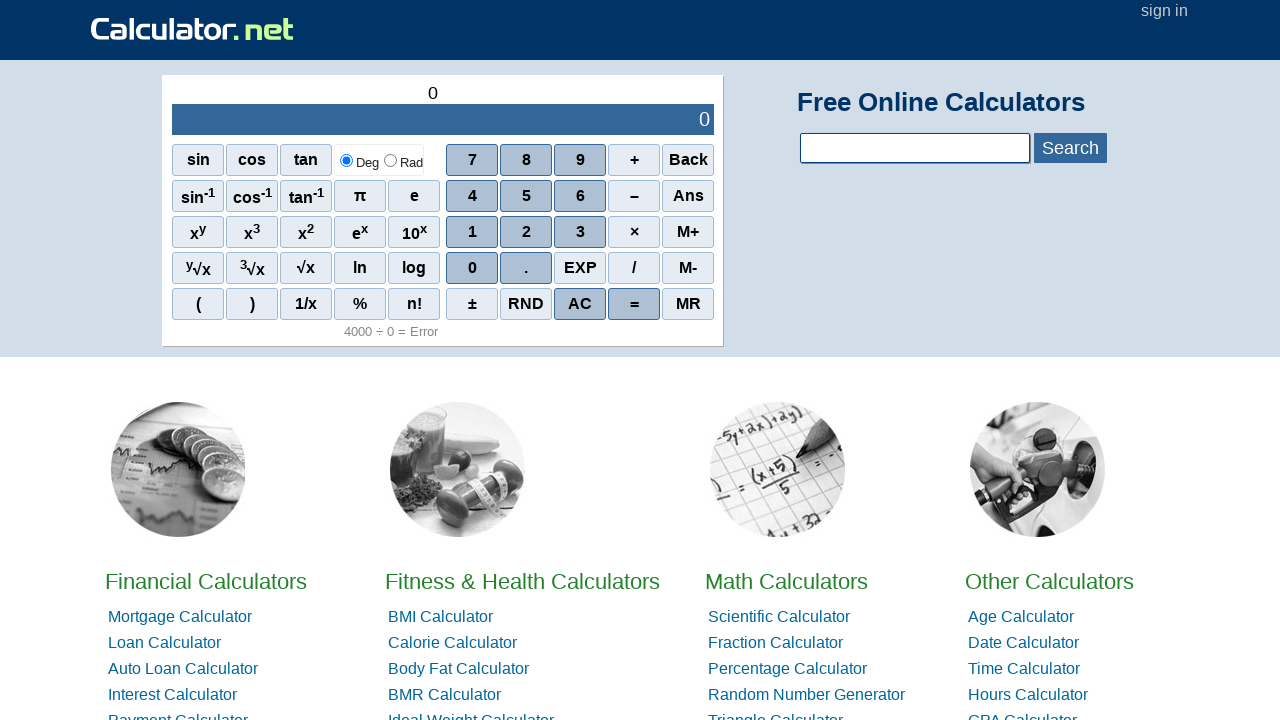